Tests typing with capital letters using keyboard modifier keys (SHIFT) in an autocomplete input field, typing "CANIM albayim" where the first word is uppercase due to holding SHIFT.

Starting URL: https://demoqa.com/auto-complete

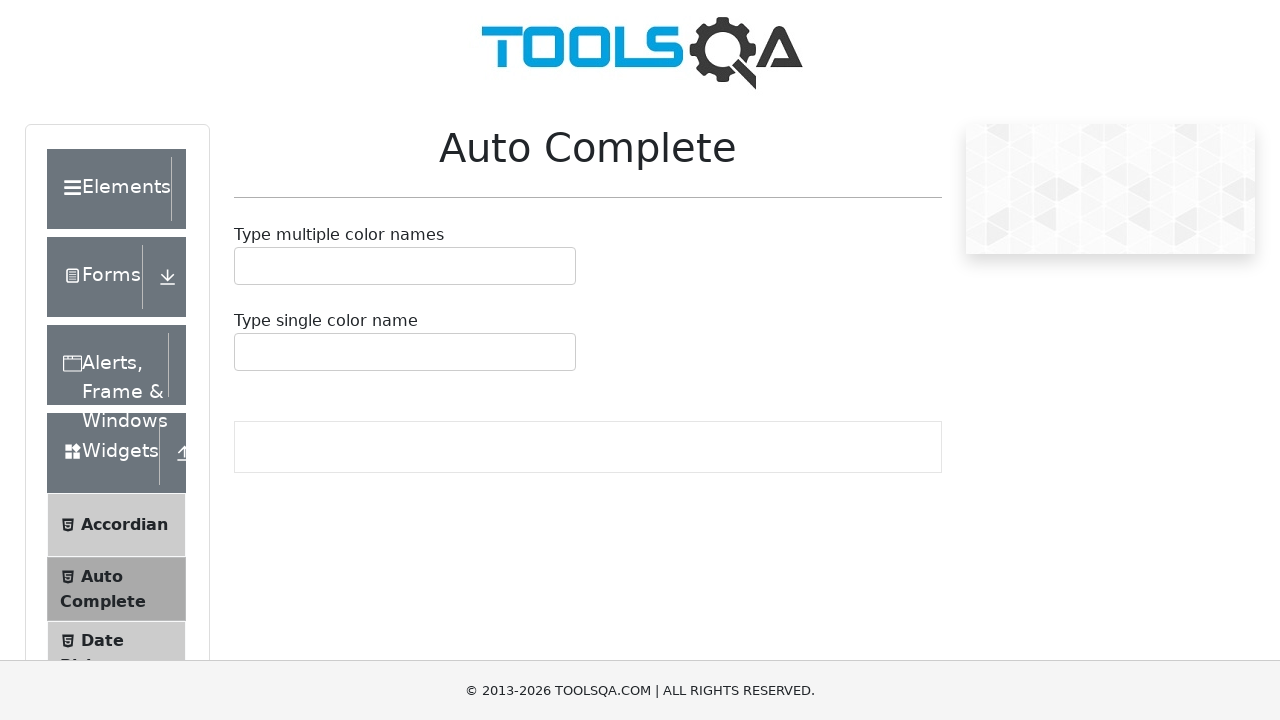

Clicked on autocomplete input container at (405, 266) on #autoCompleteMultipleContainer
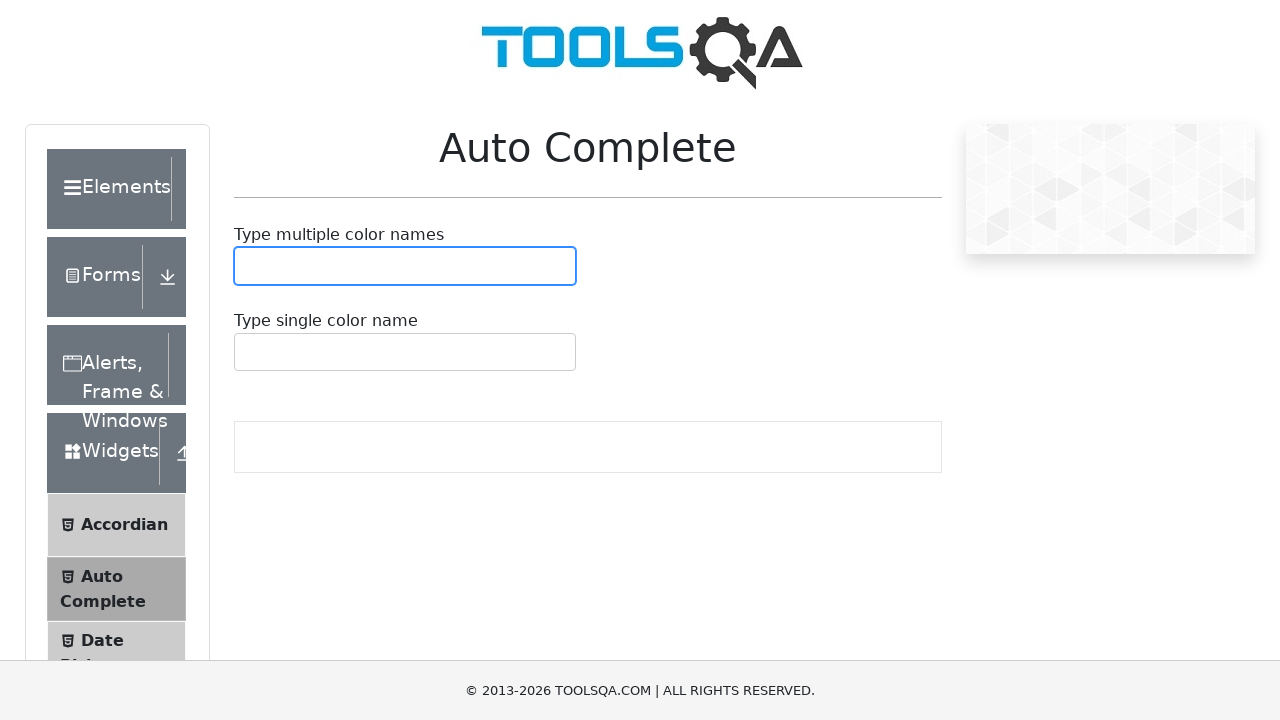

Pressed and held SHIFT key
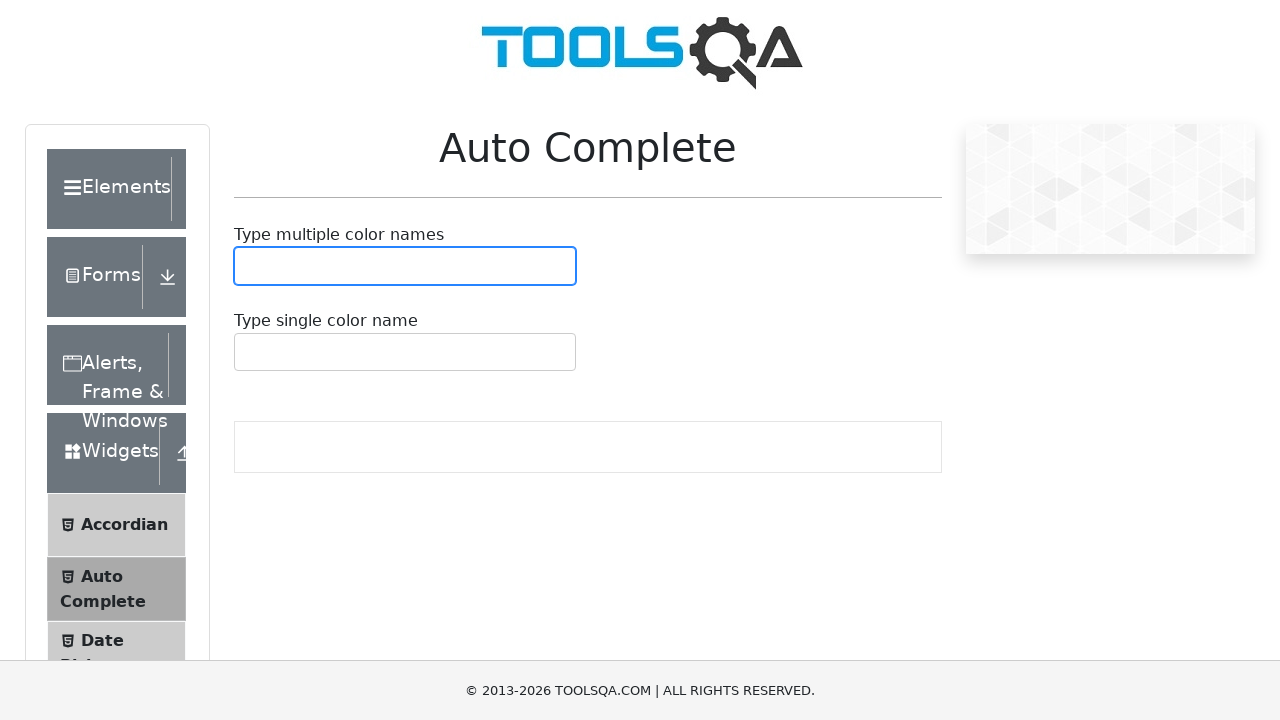

Typed 'canim ' with SHIFT held (resulting in capital letters)
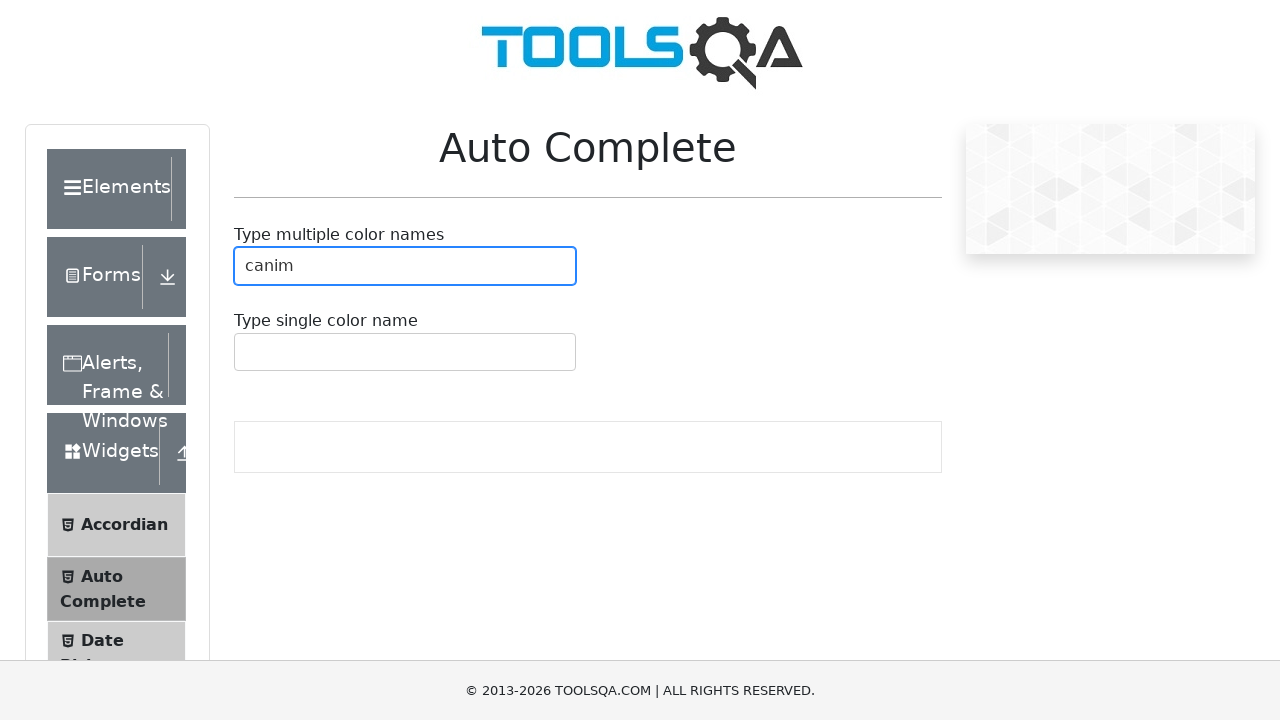

Released SHIFT key
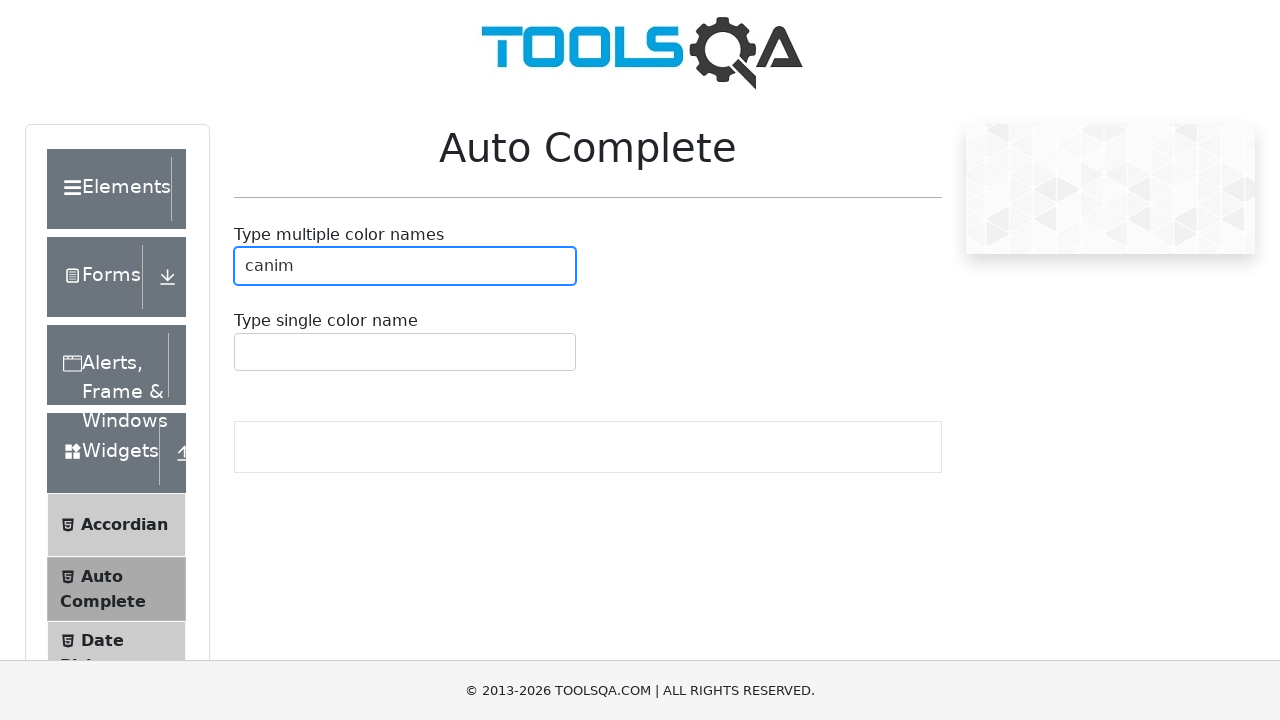

Typed 'albayim' without SHIFT key (lowercase)
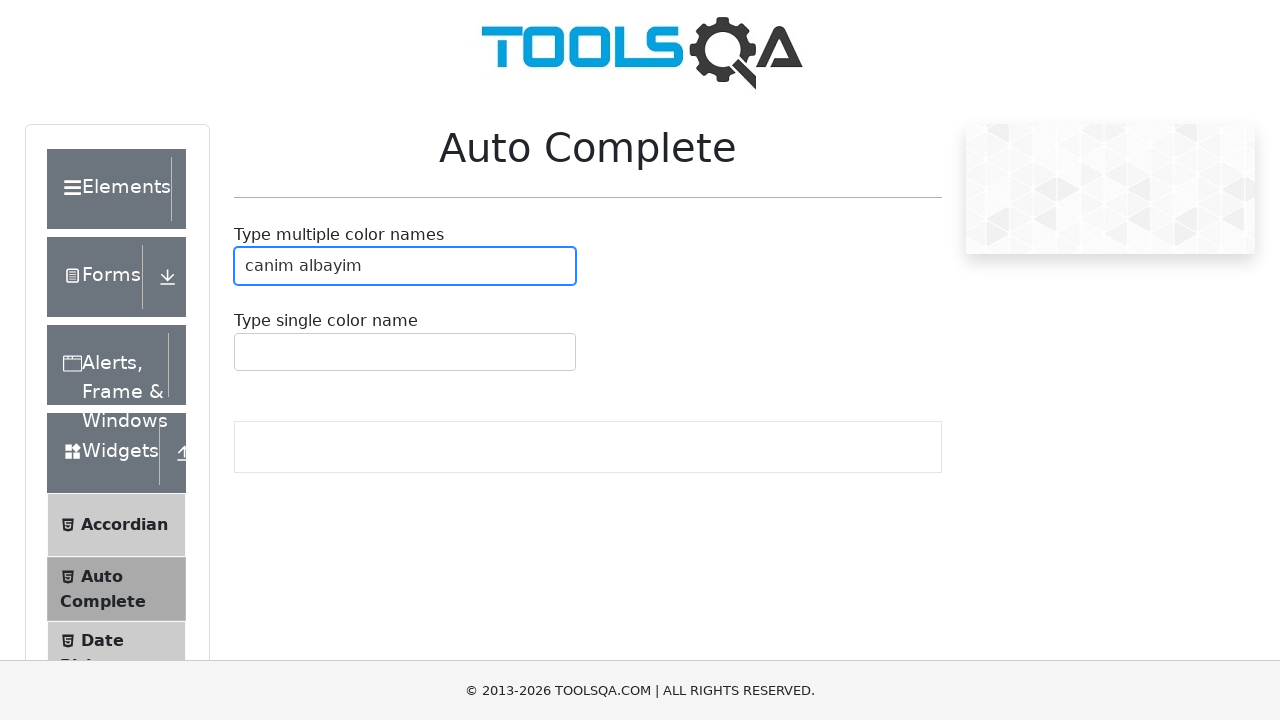

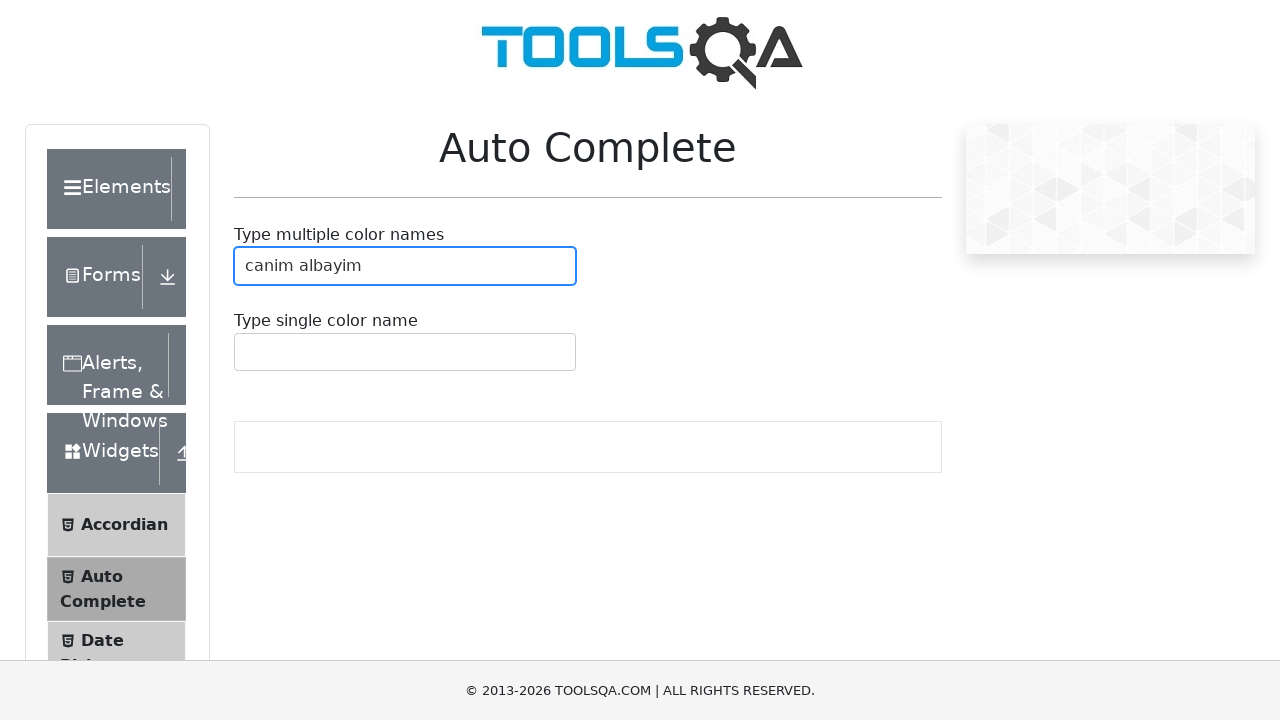